Tests resizable functionality by dragging resize handles to change element dimensions

Starting URL: https://jqueryui.com/resizable

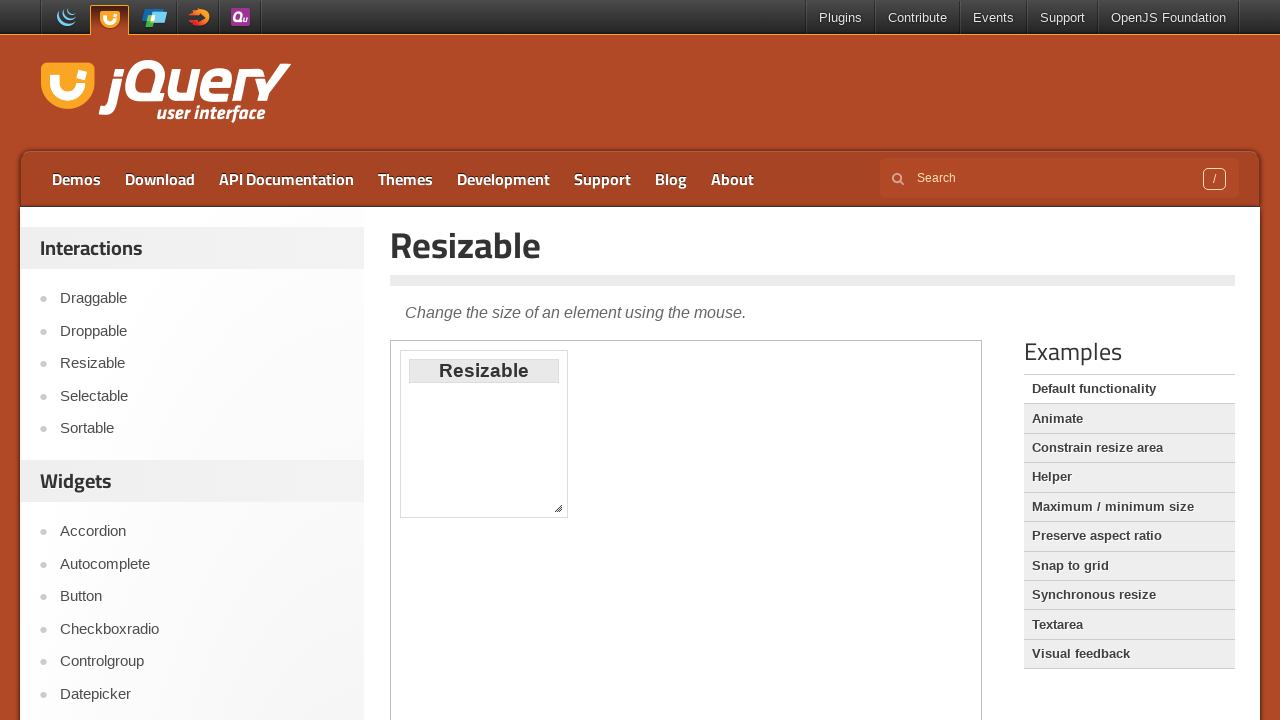

Located iframe containing the resizable demo
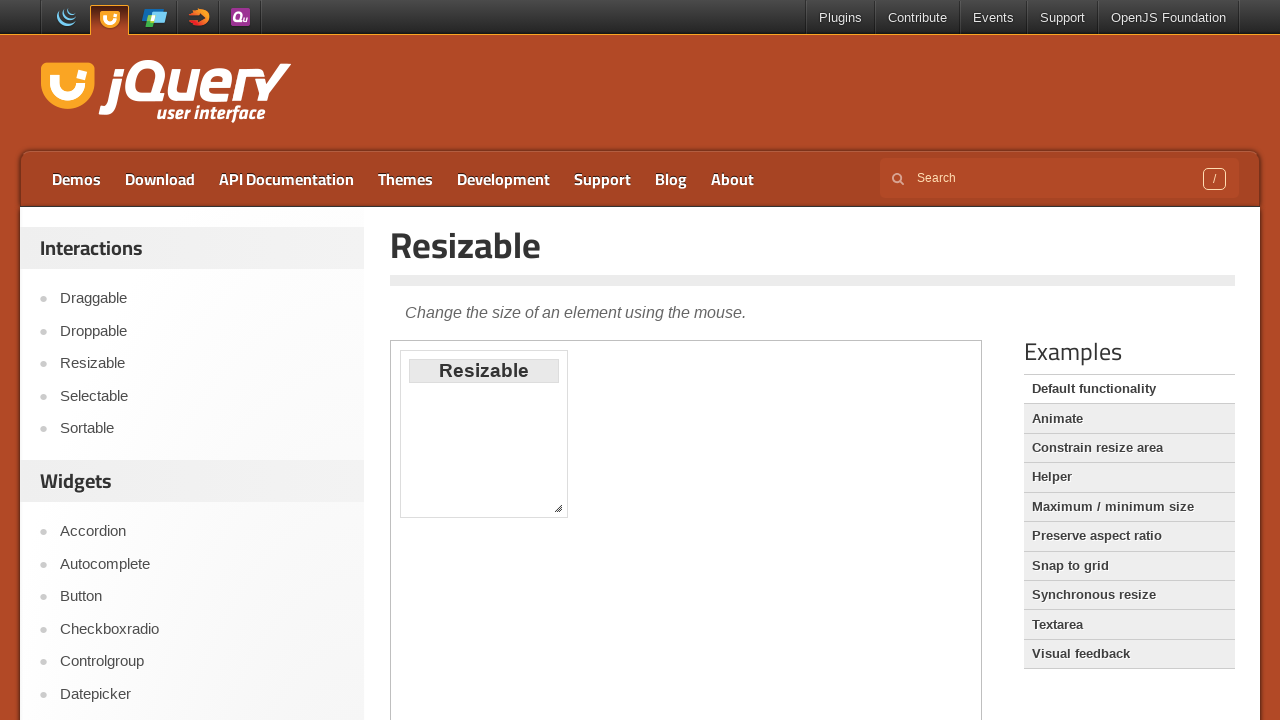

Located east (right) resize handle
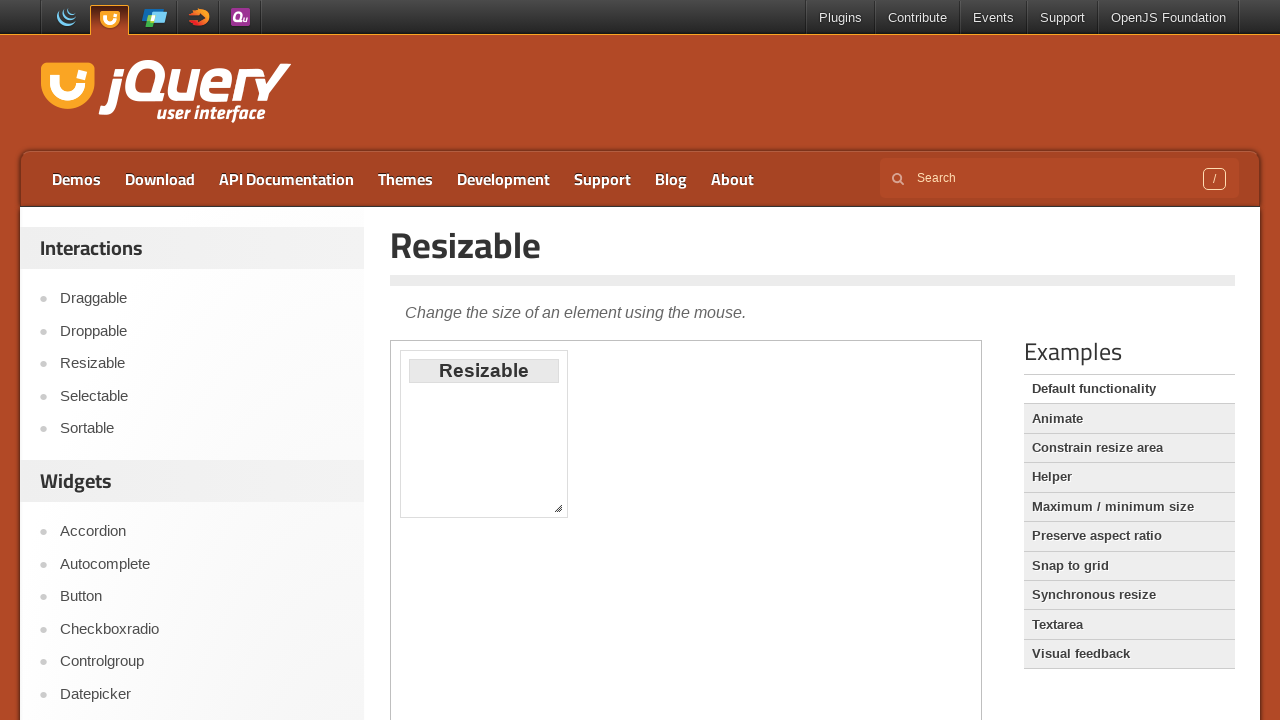

Retrieved bounding box of east resize handle
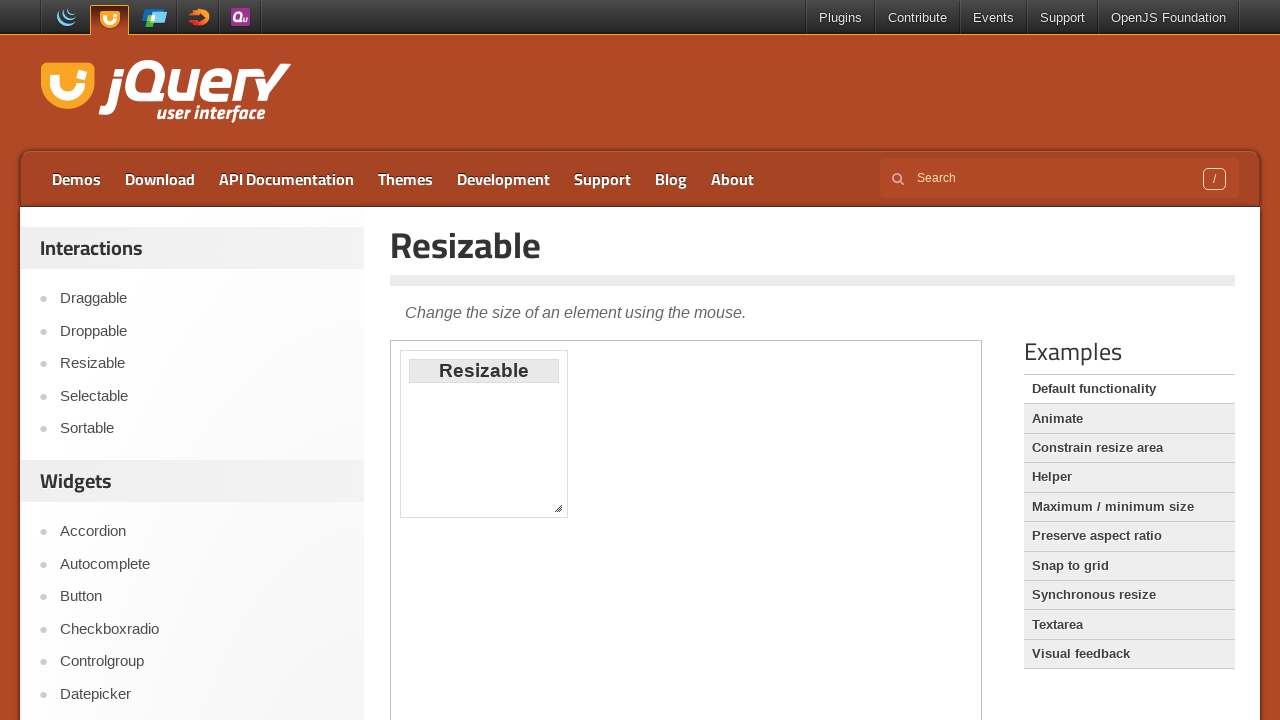

Moved mouse to center of east resize handle at (569, 434)
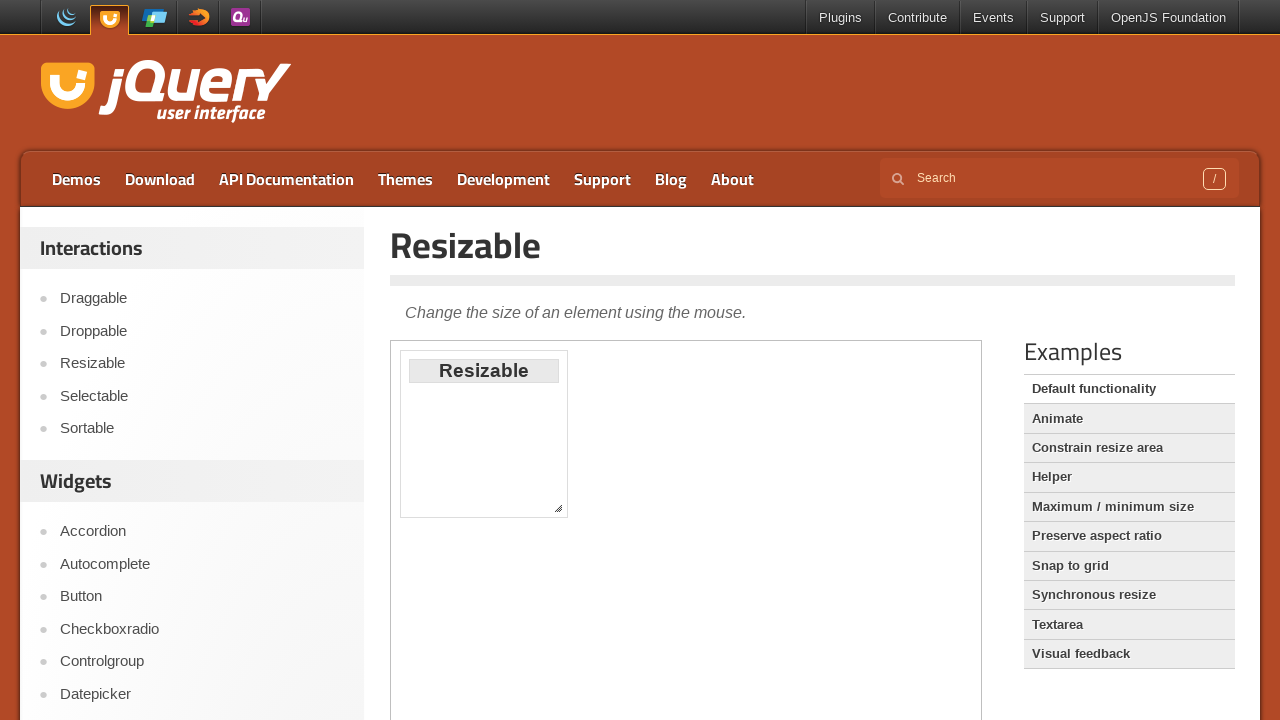

Pressed mouse button down on east handle at (569, 434)
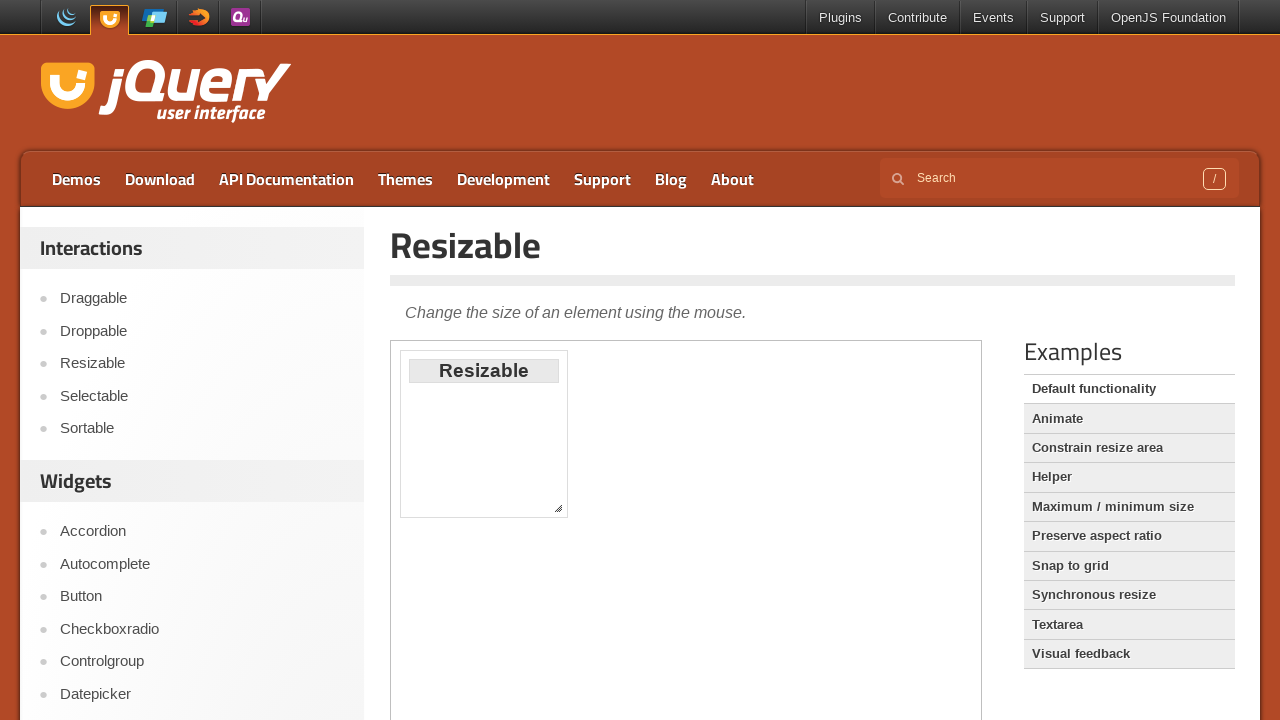

Dragged east handle 30px right and 50px down at (599, 484)
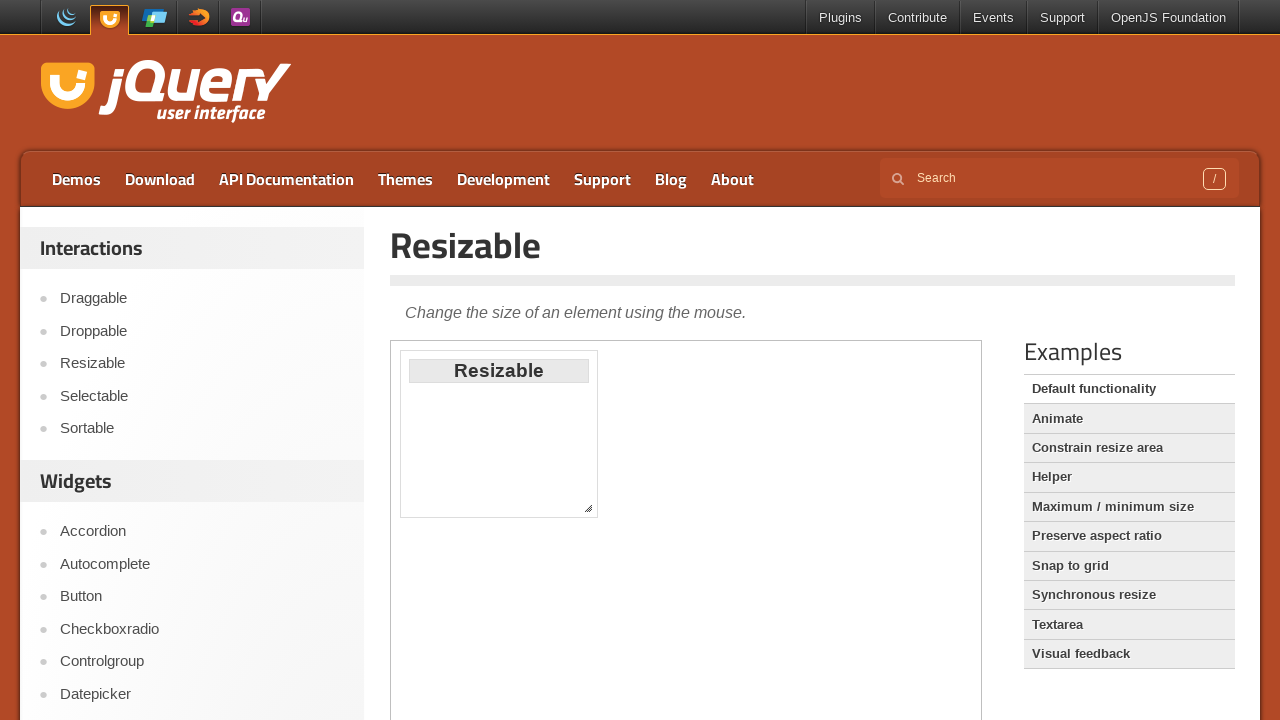

Released mouse button after dragging east handle at (599, 484)
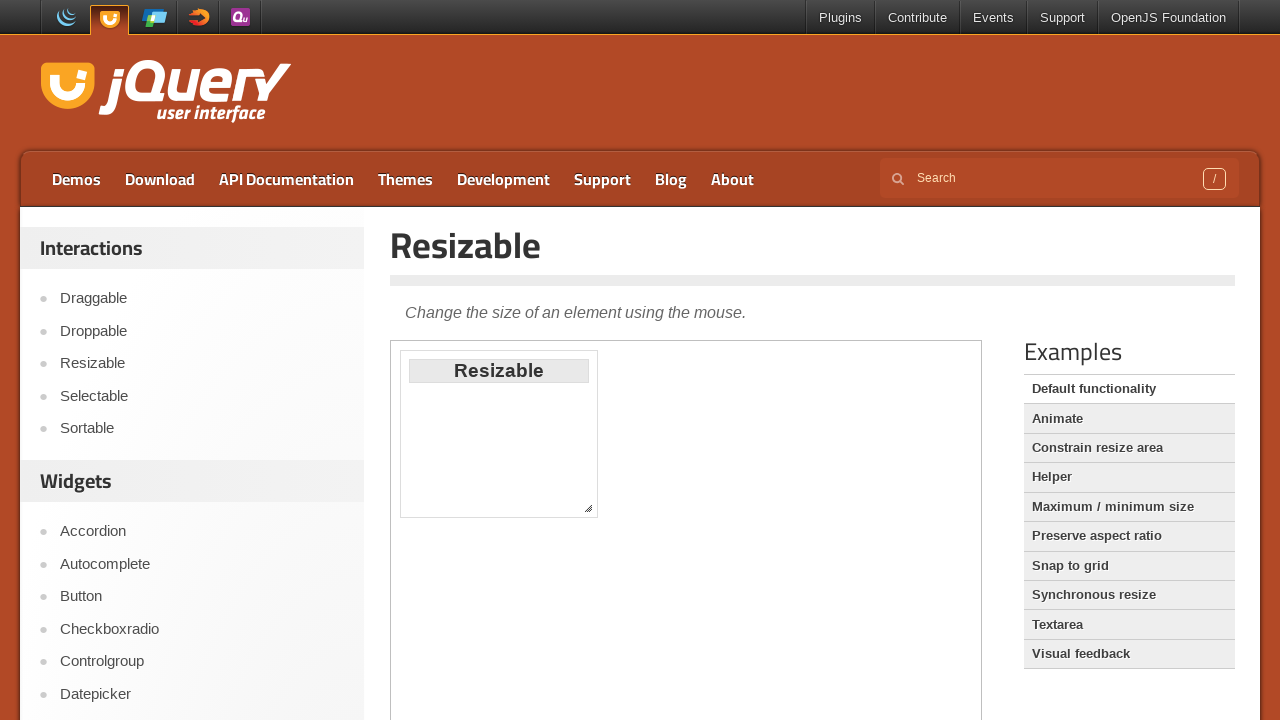

Located south (bottom) resize handle
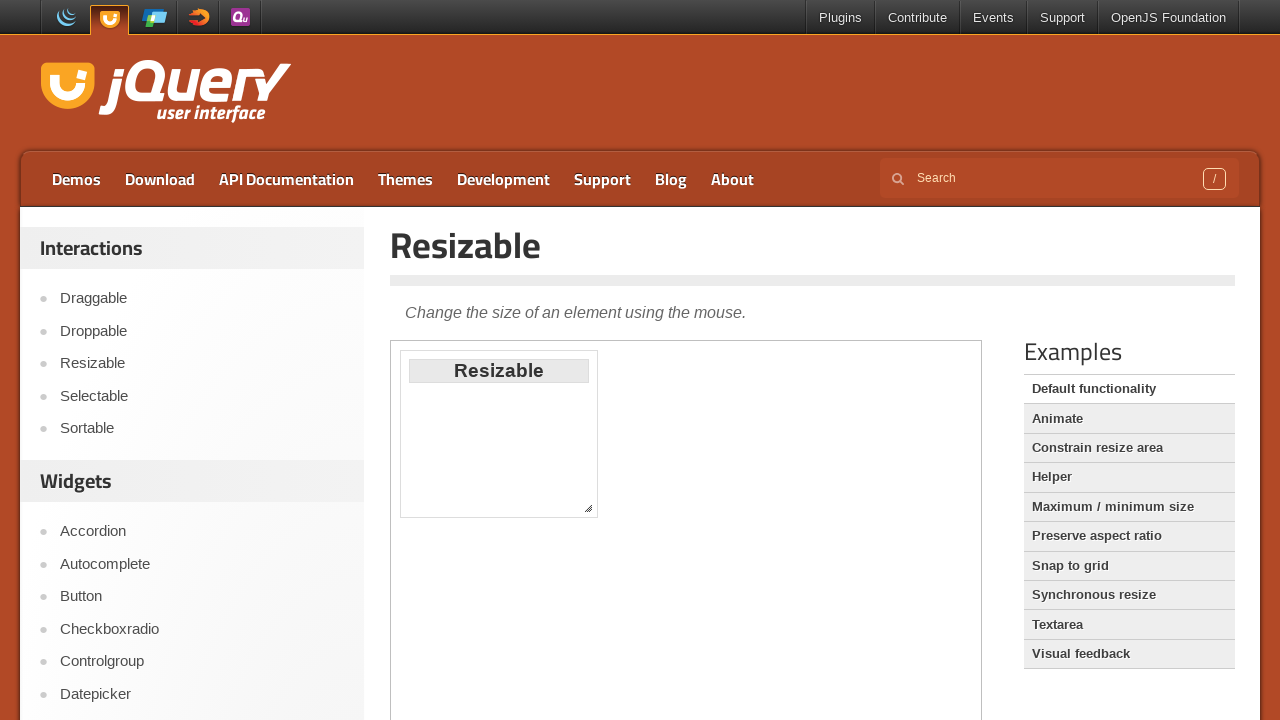

Retrieved bounding box of south resize handle
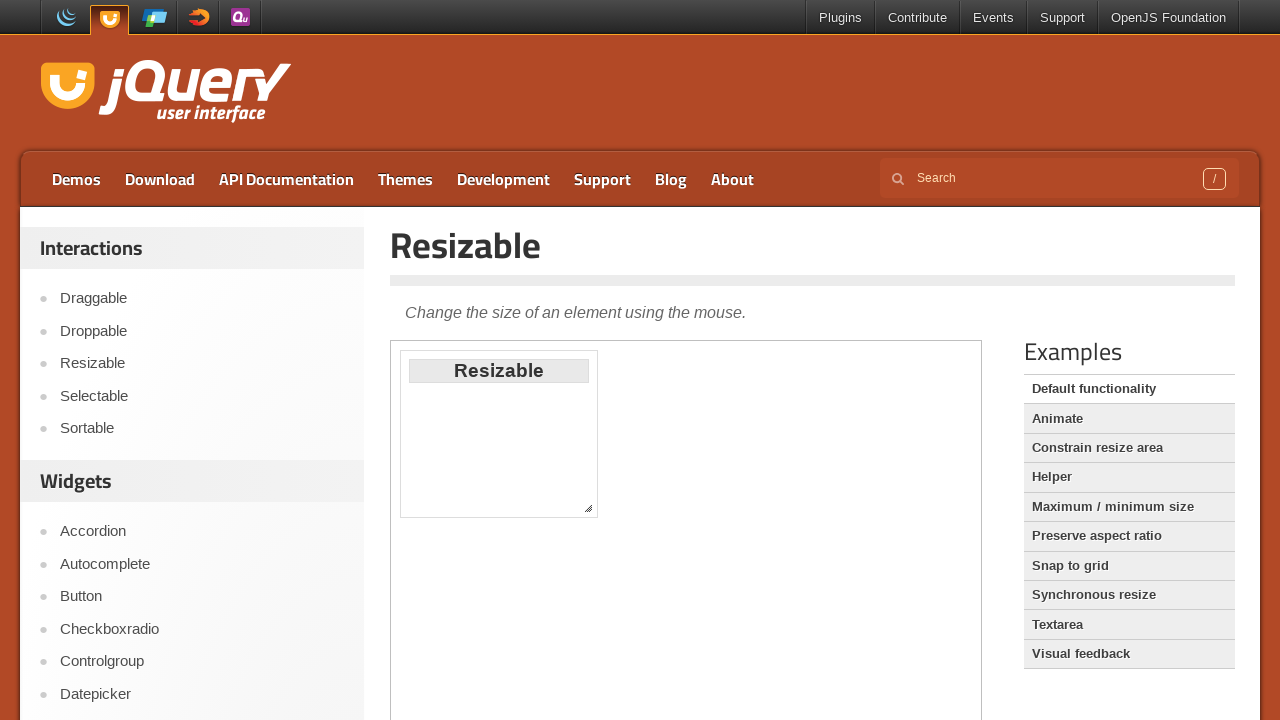

Moved mouse to center of south resize handle at (499, 518)
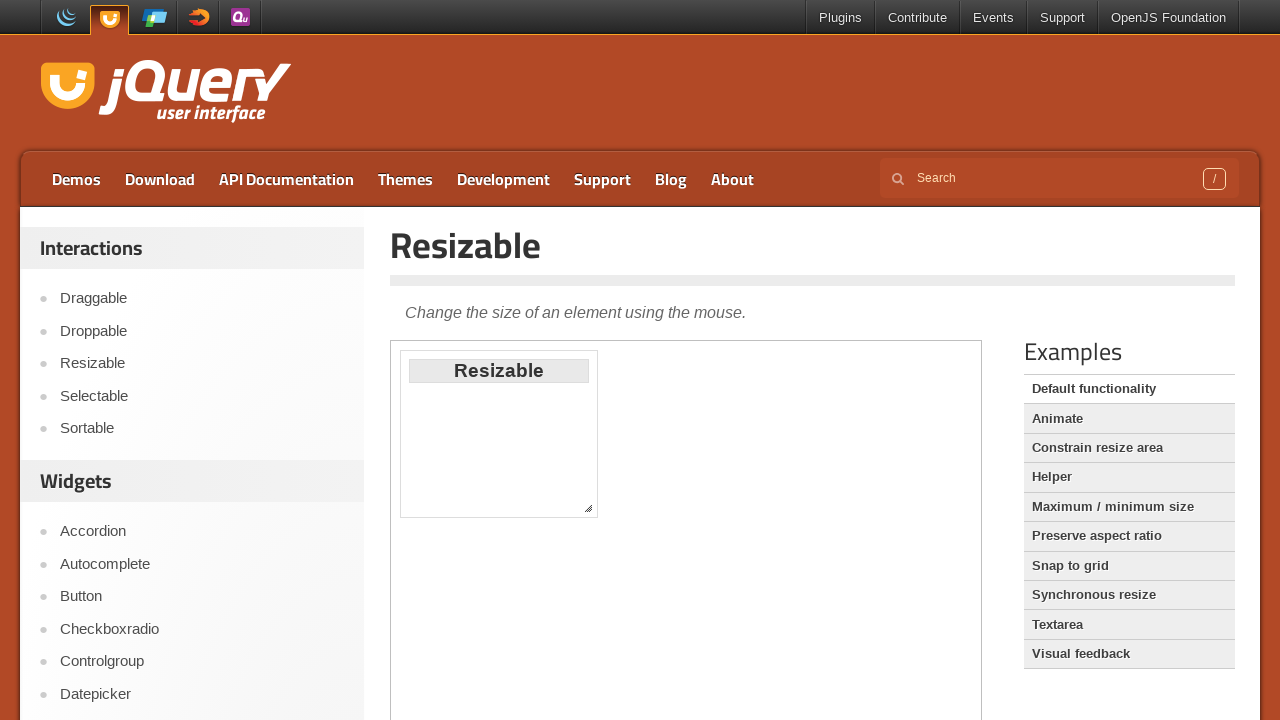

Pressed mouse button down on south handle at (499, 518)
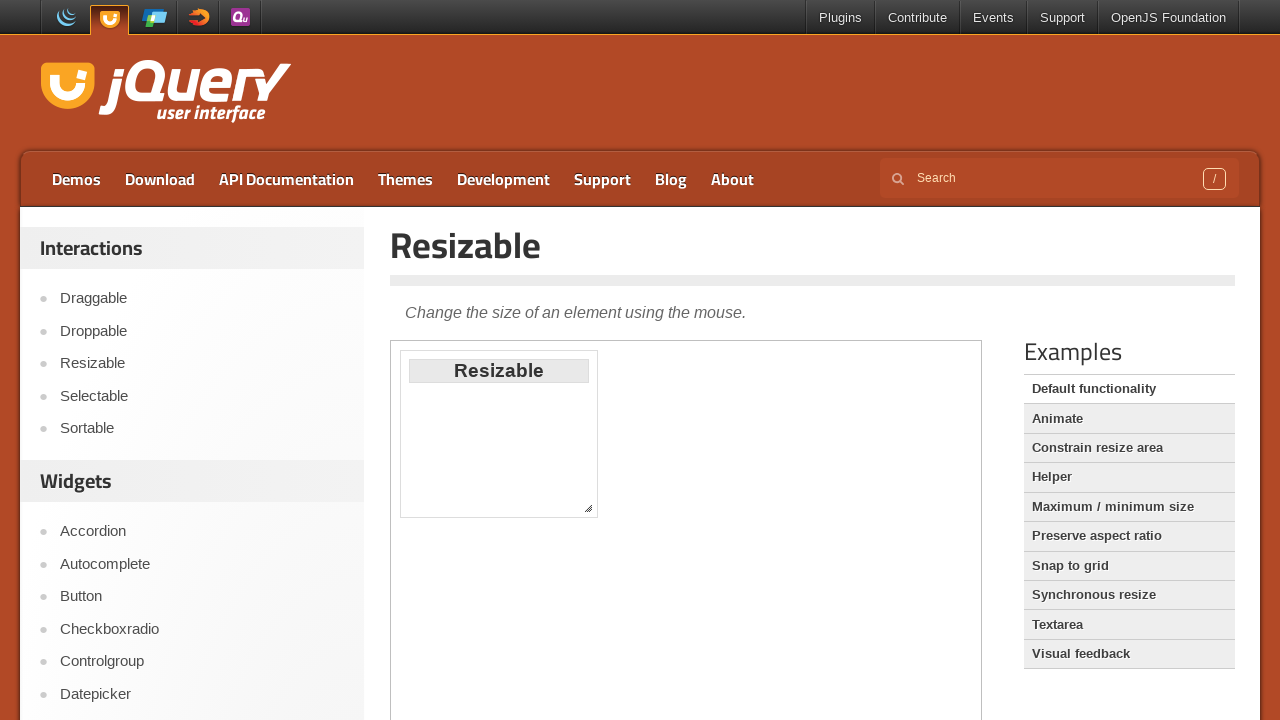

Dragged south handle 50px right and 80px down at (549, 598)
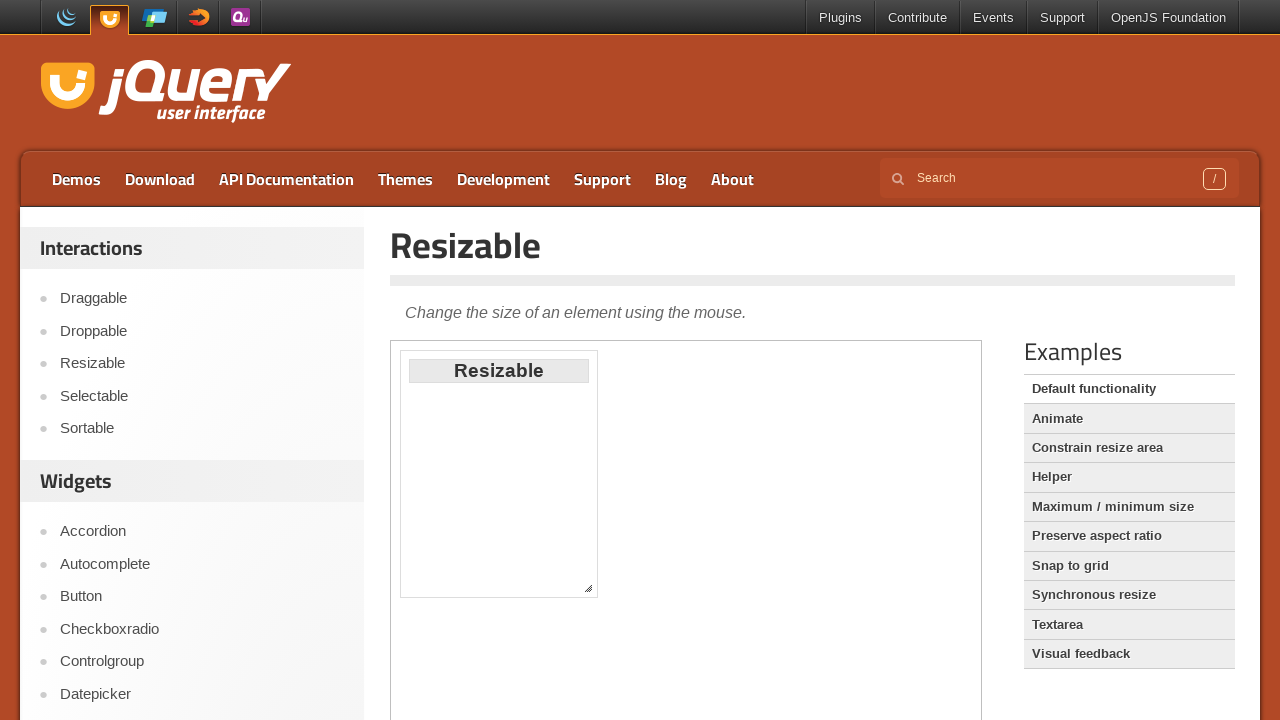

Released mouse button after dragging south handle at (549, 598)
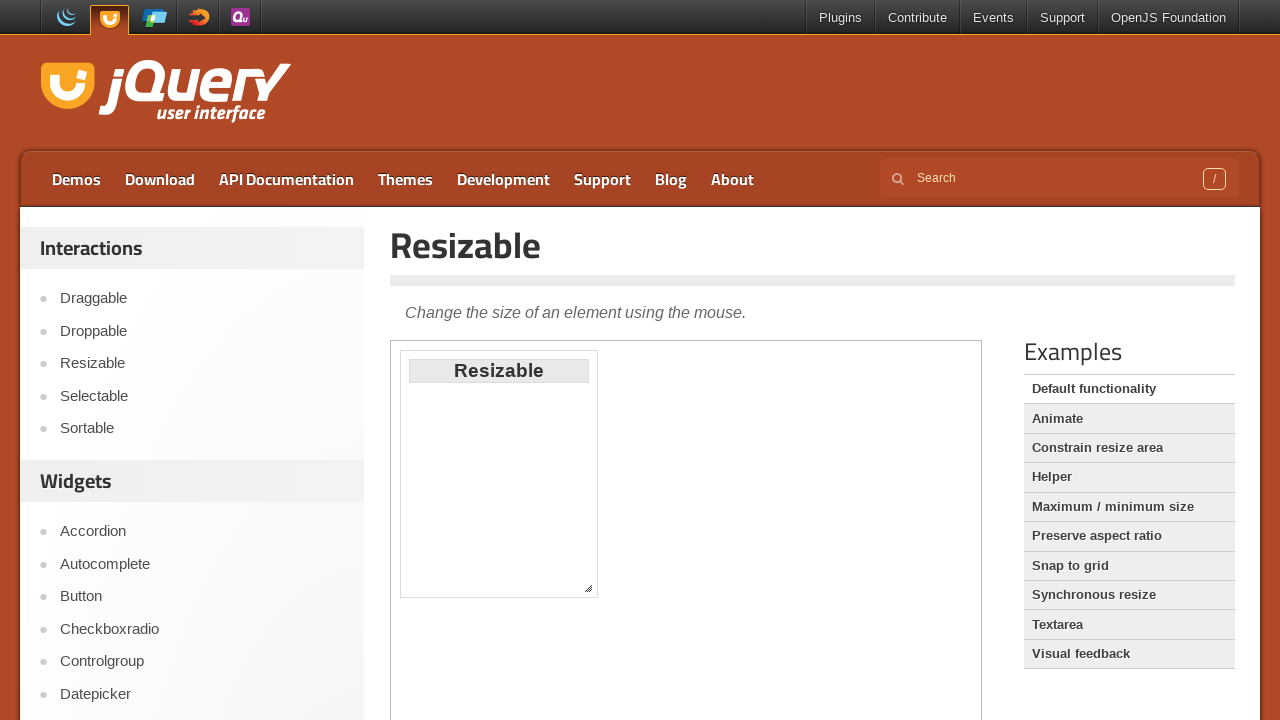

Located southeast (corner) resize handle
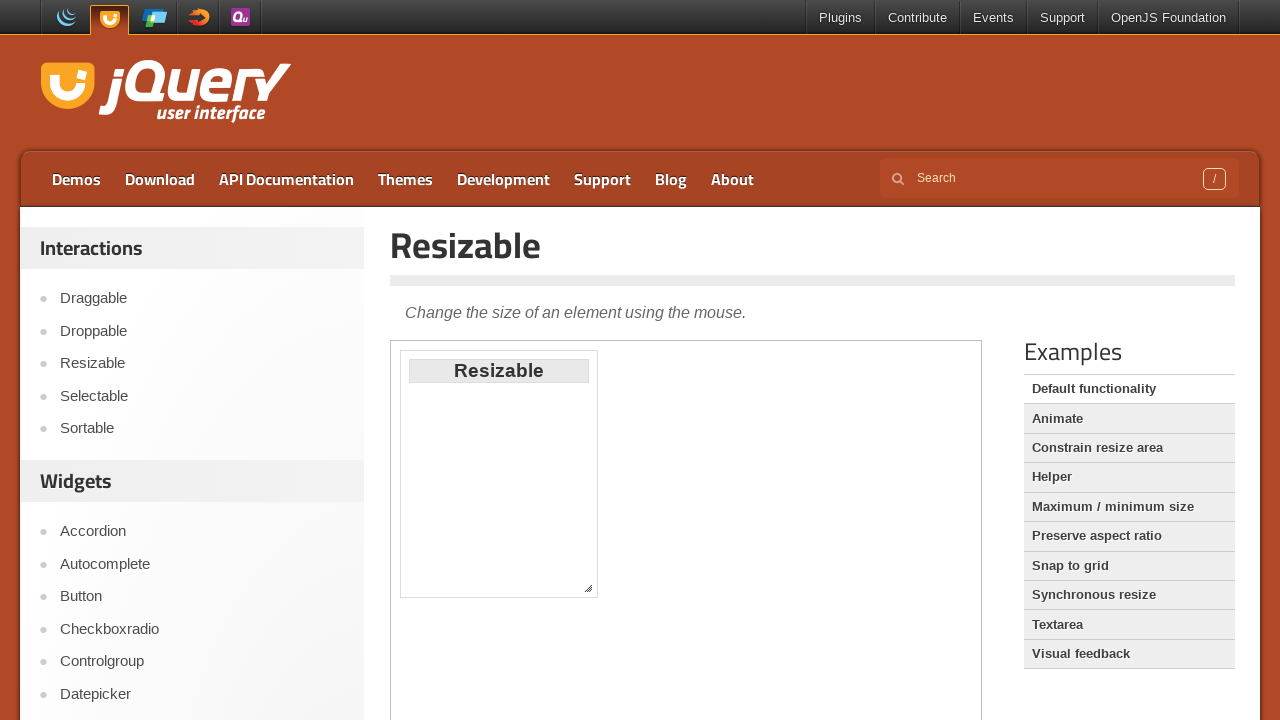

Retrieved bounding box of southeast resize handle
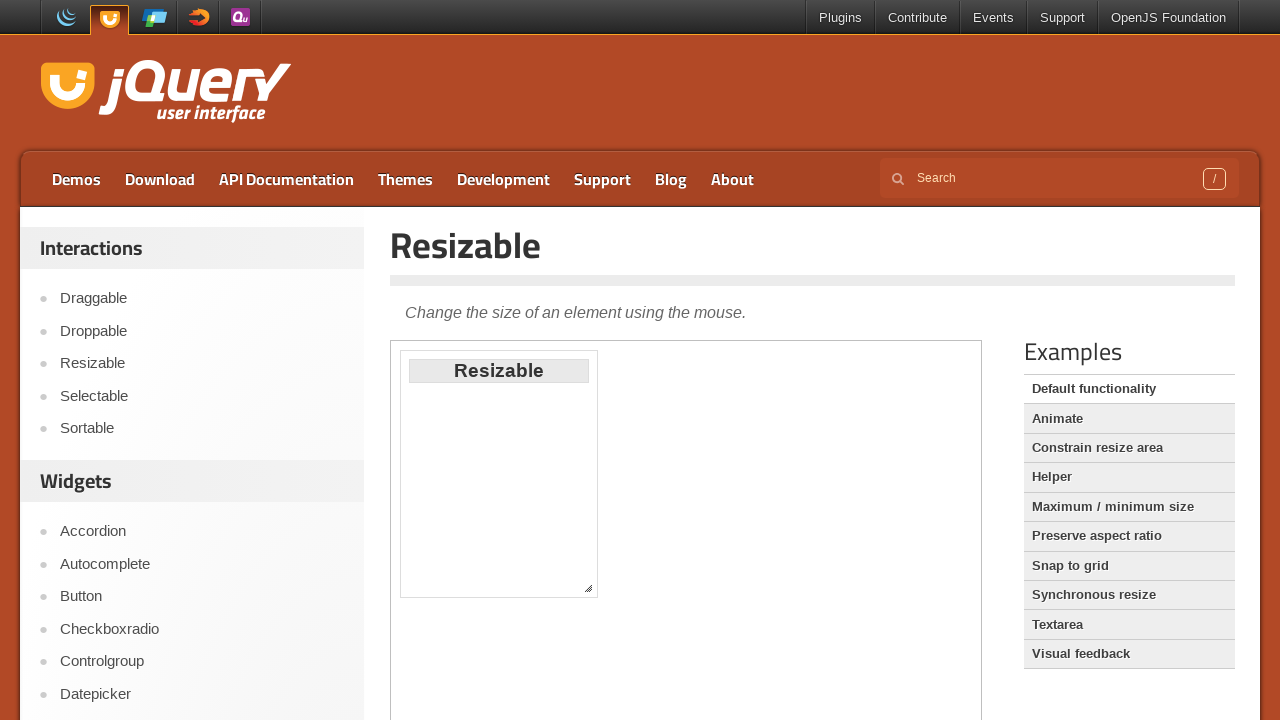

Moved mouse to center of southeast resize handle at (588, 588)
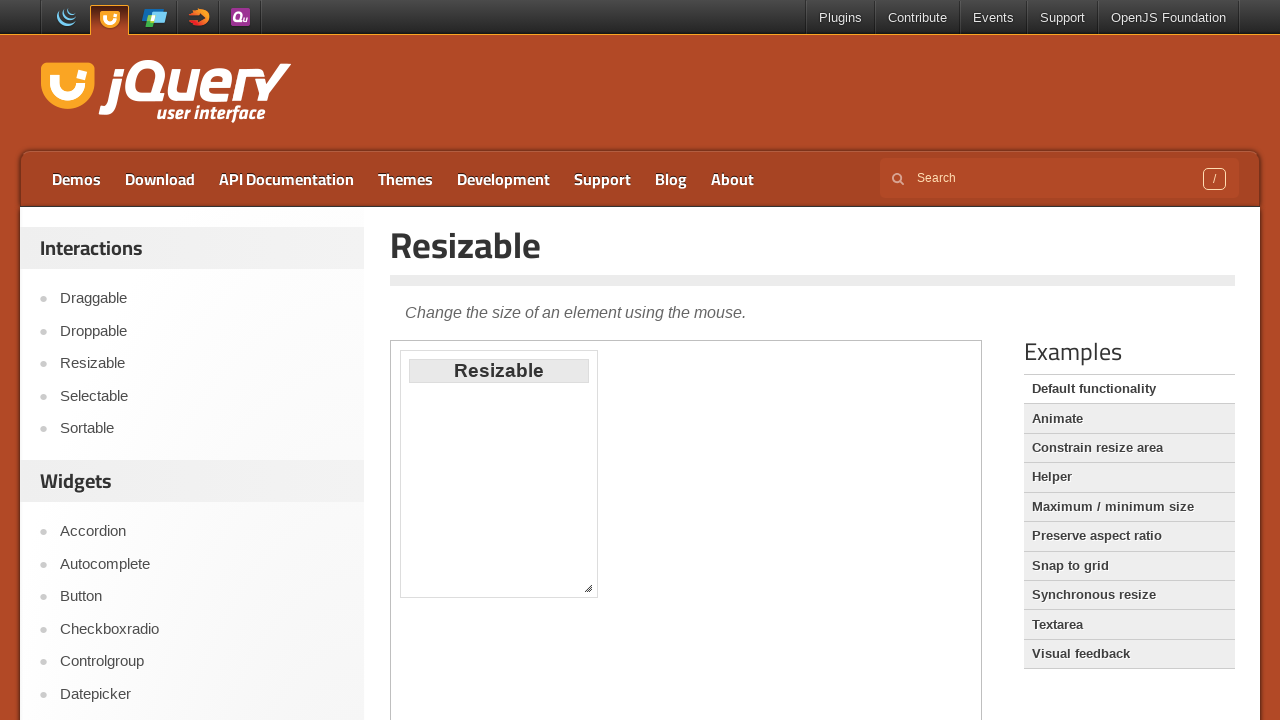

Pressed mouse button down on southeast handle at (588, 588)
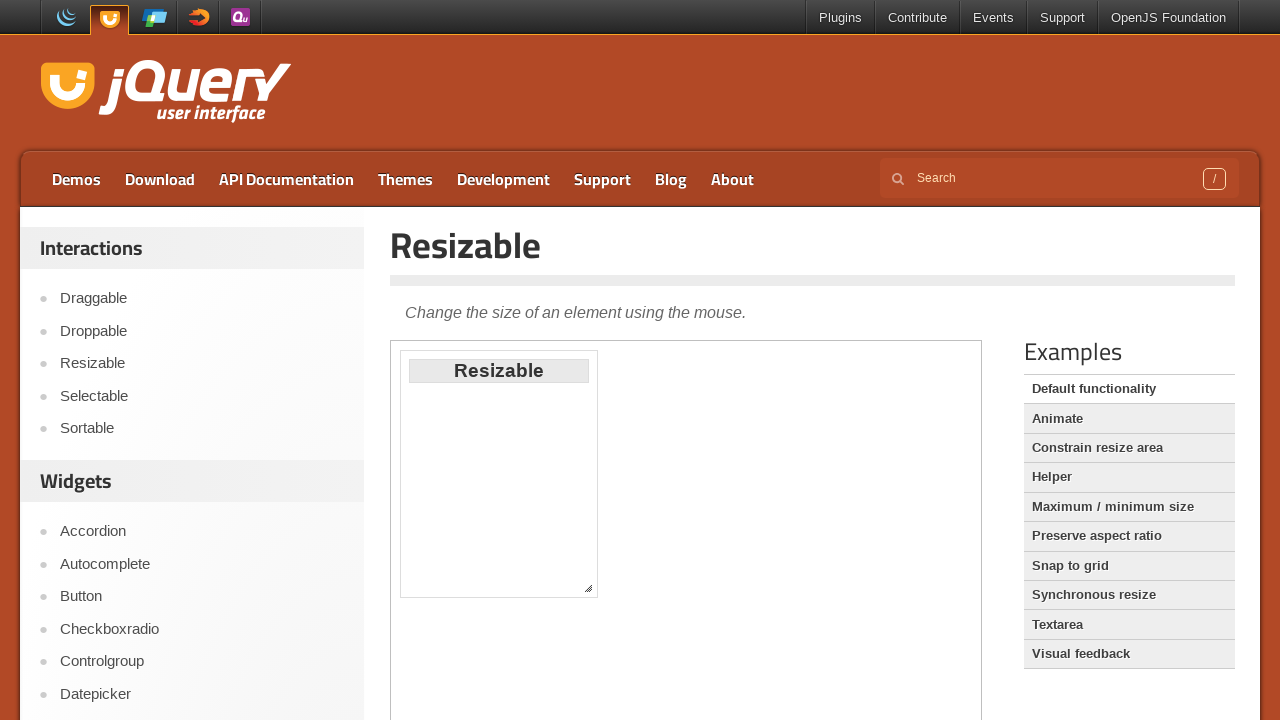

Dragged southeast handle 20px right and 30px down at (608, 618)
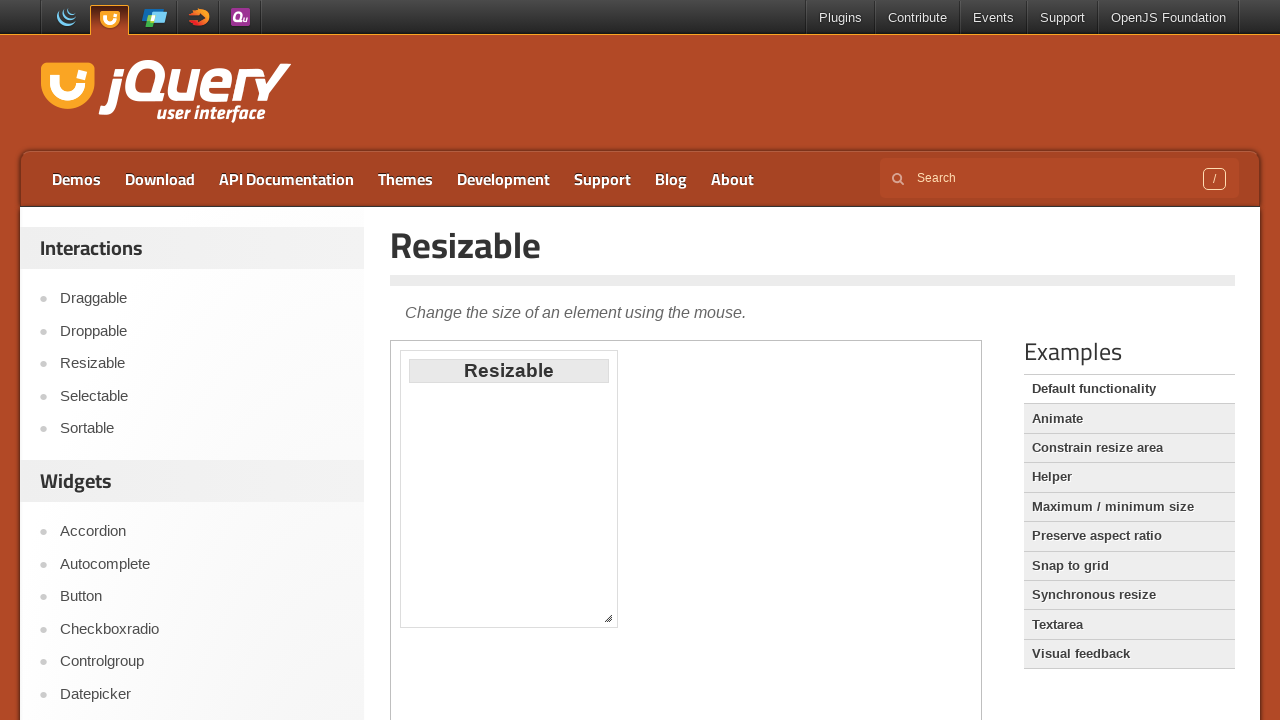

Released mouse button after dragging southeast handle at (608, 618)
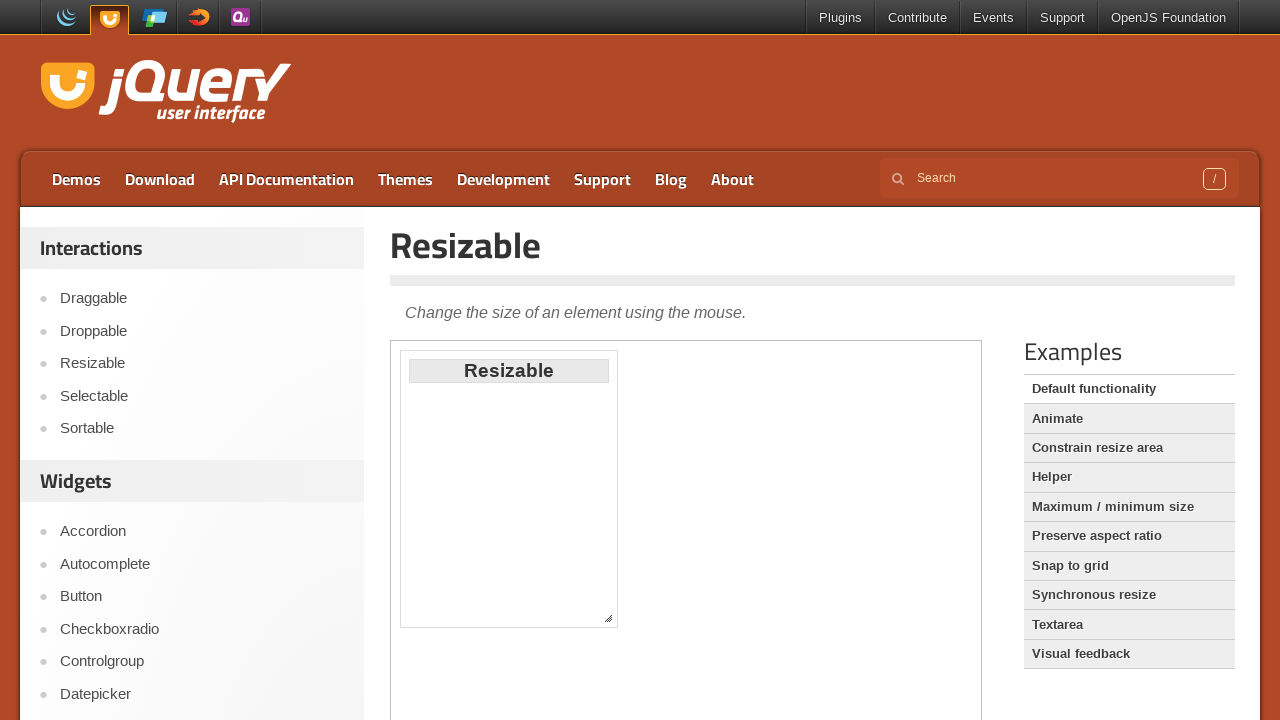

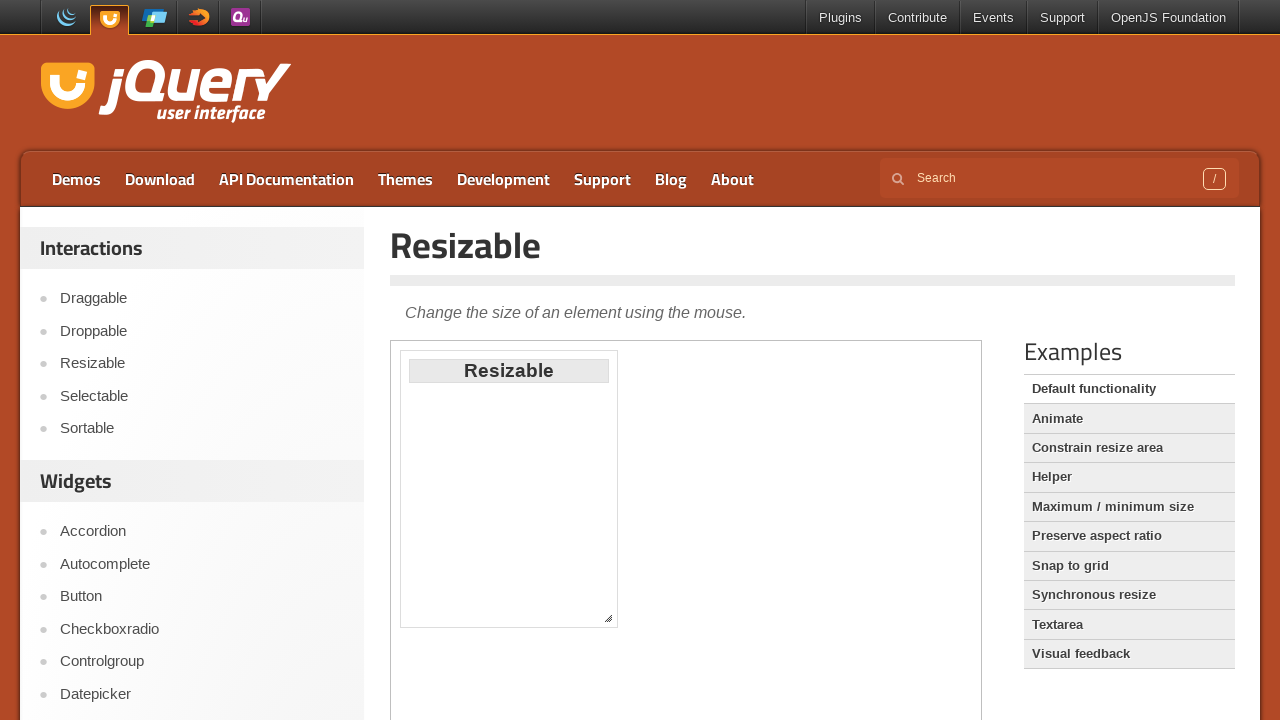